Verifies that the Visa payment logo is displayed on the MTS Belarus homepage

Starting URL: https://www.mts.by/

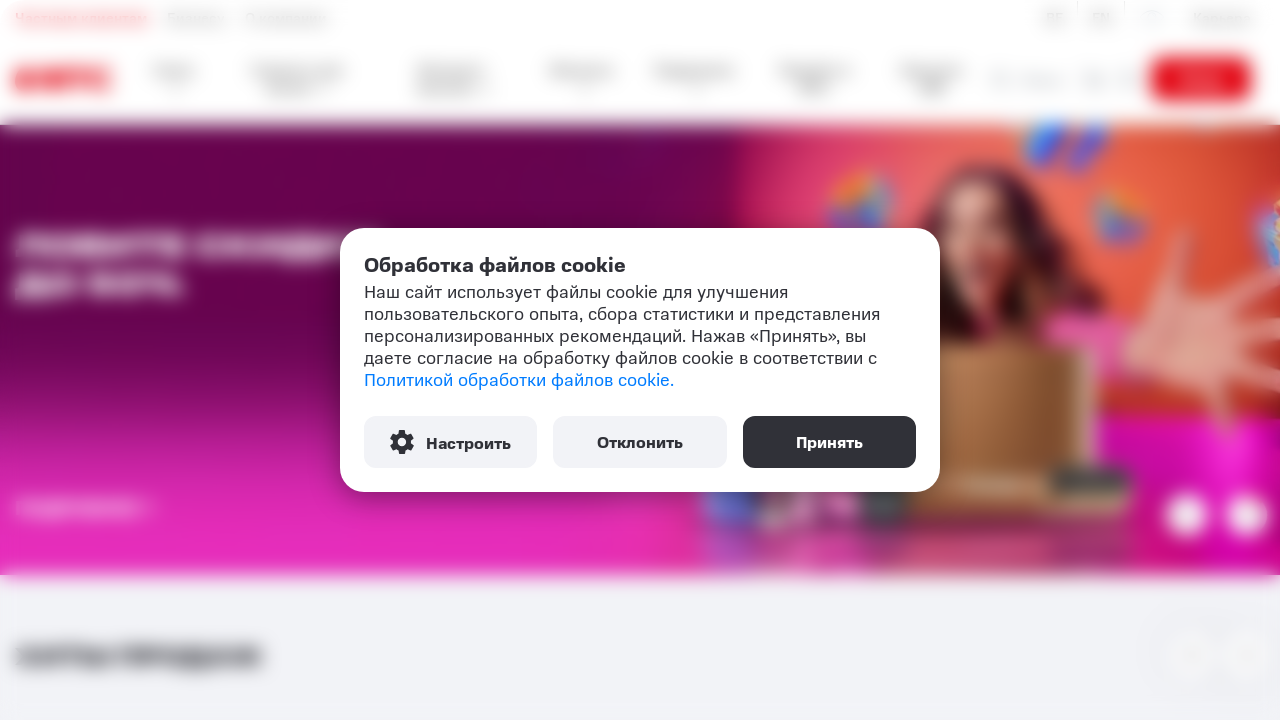

Located Visa logo element on MTS Belarus homepage
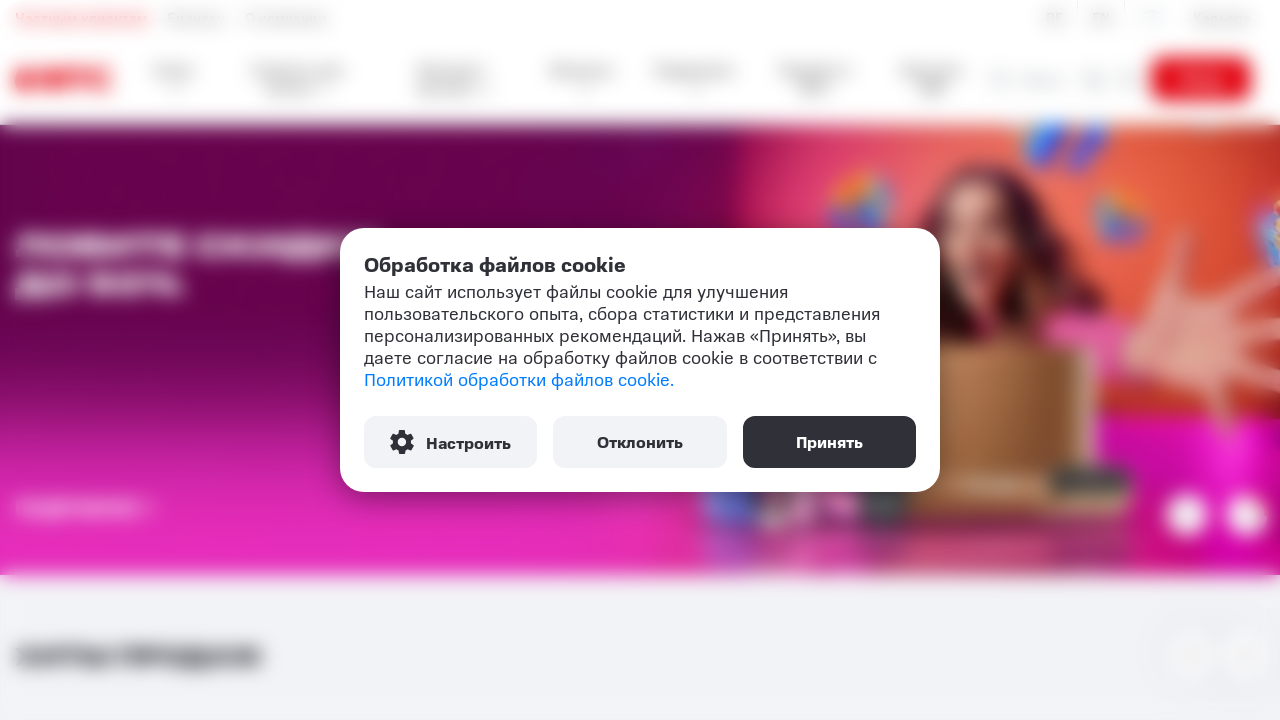

Waited for Visa logo to load
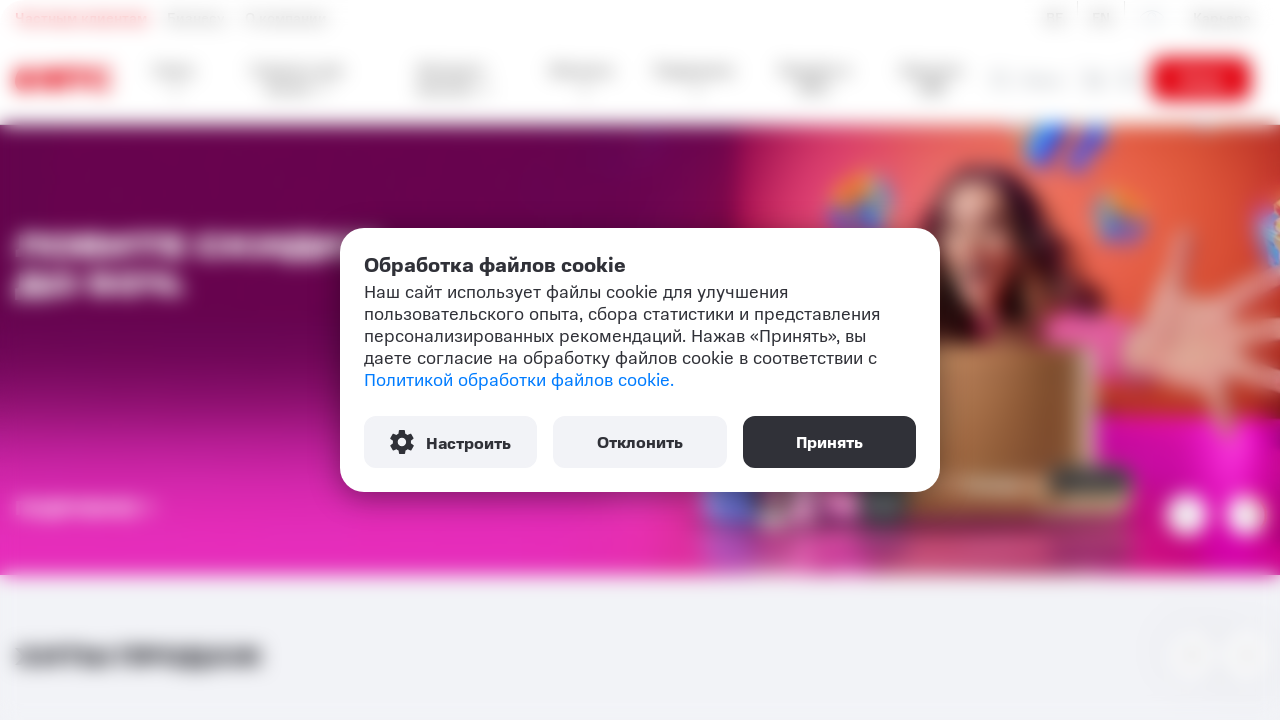

Verified that Visa logo is visible on the page
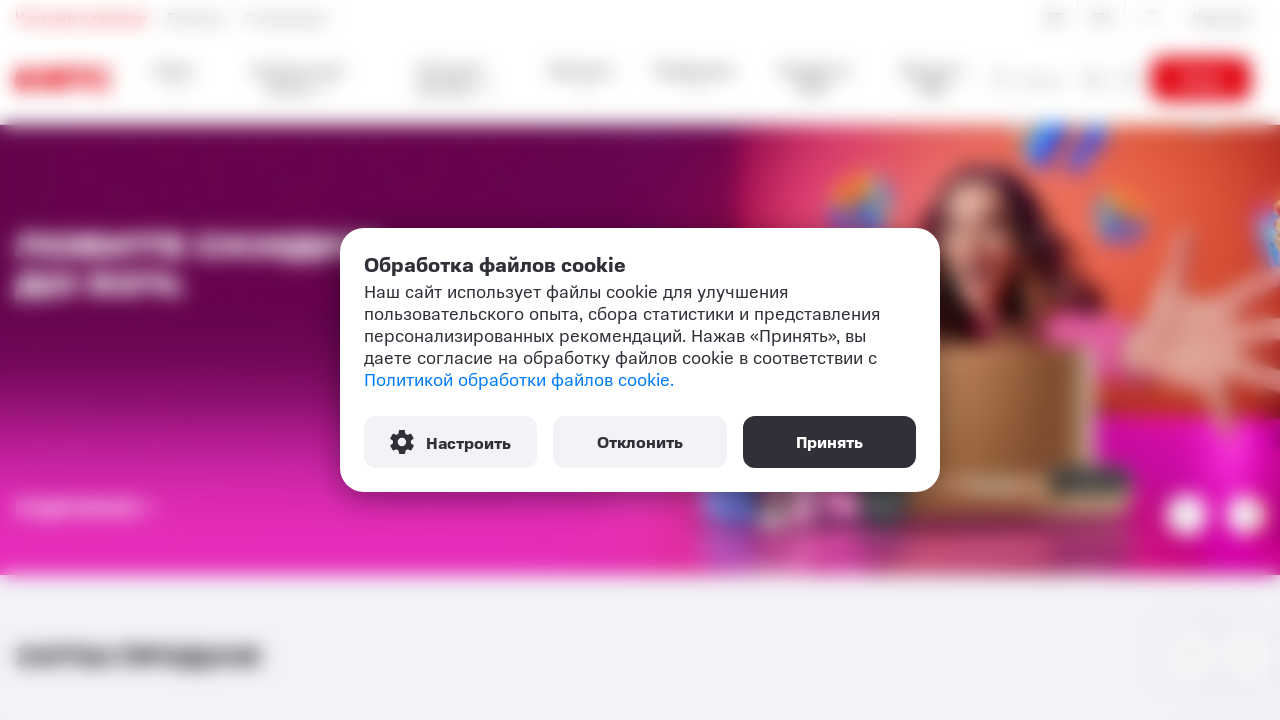

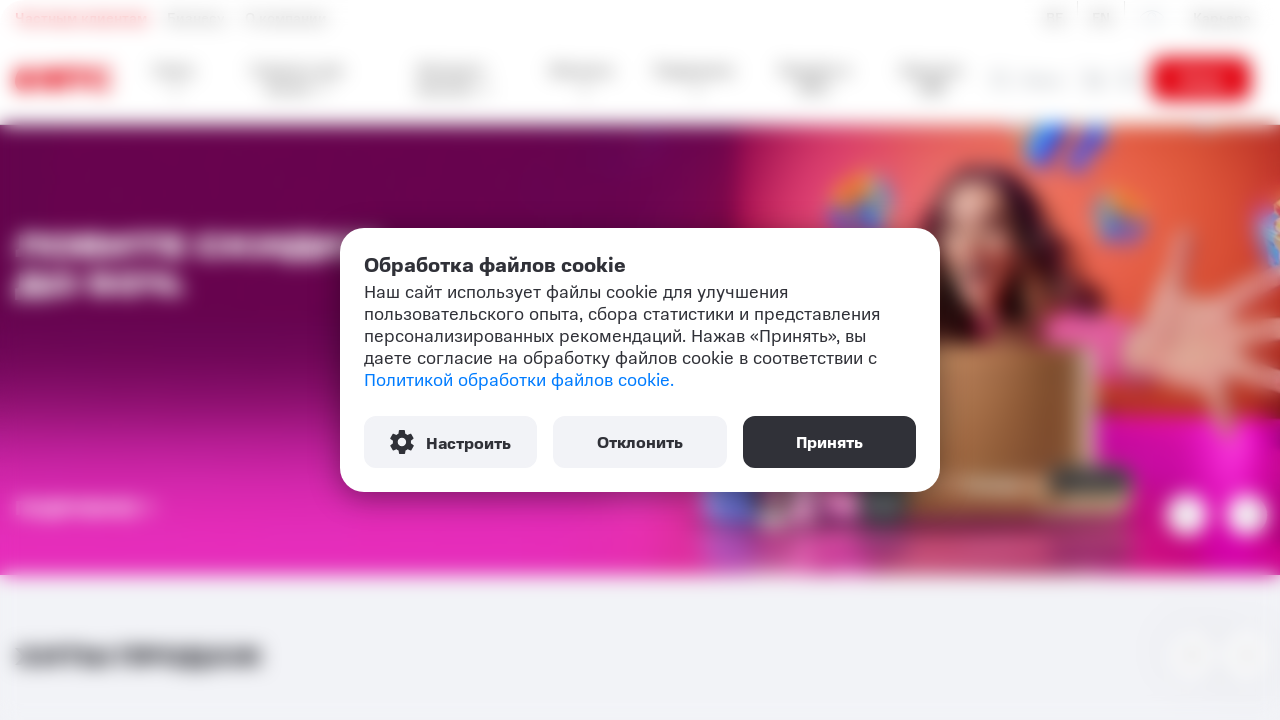